Navigates to the Animeland website with notification popups disabled

Starting URL: https://animeland.fr/

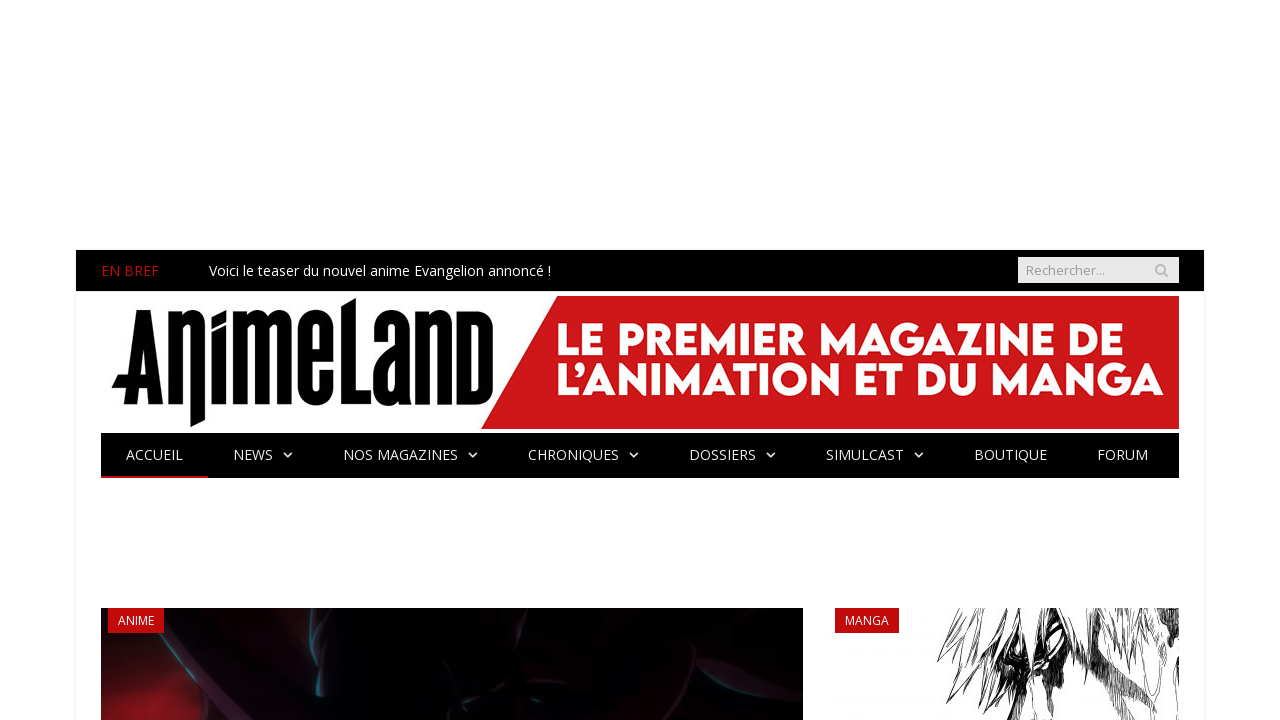

Waited for page to reach networkidle state on Animeland website
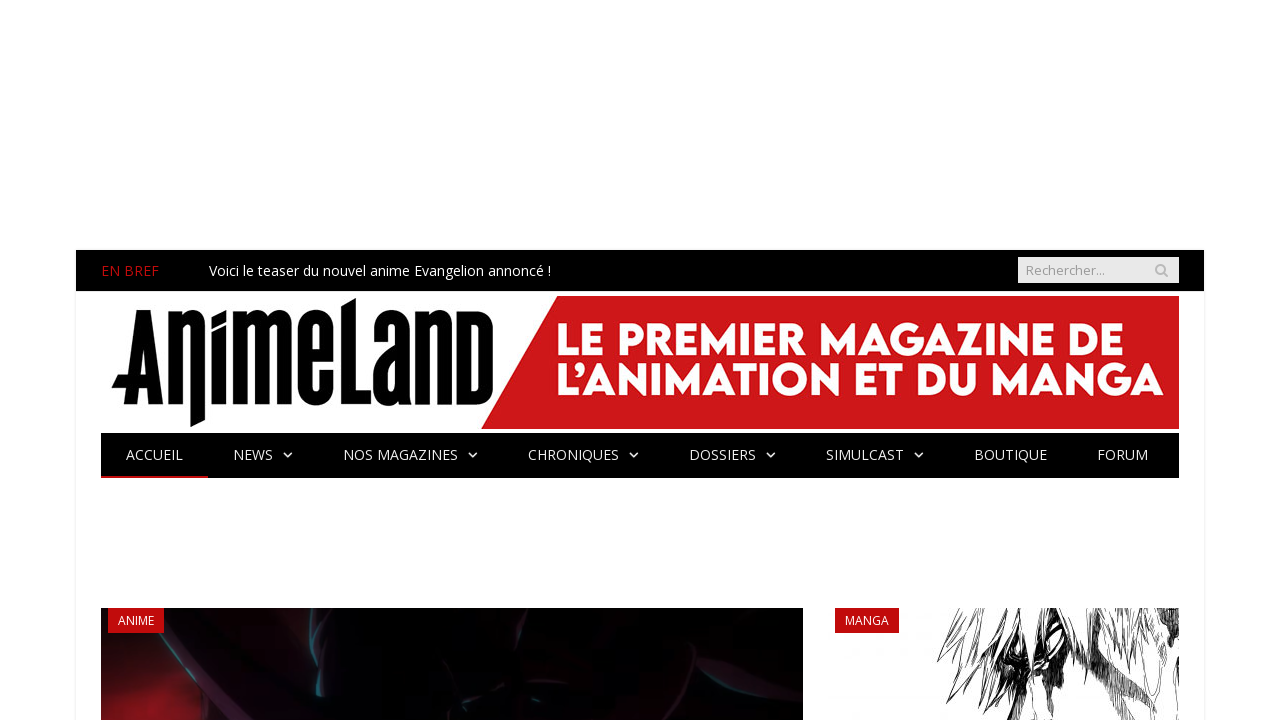

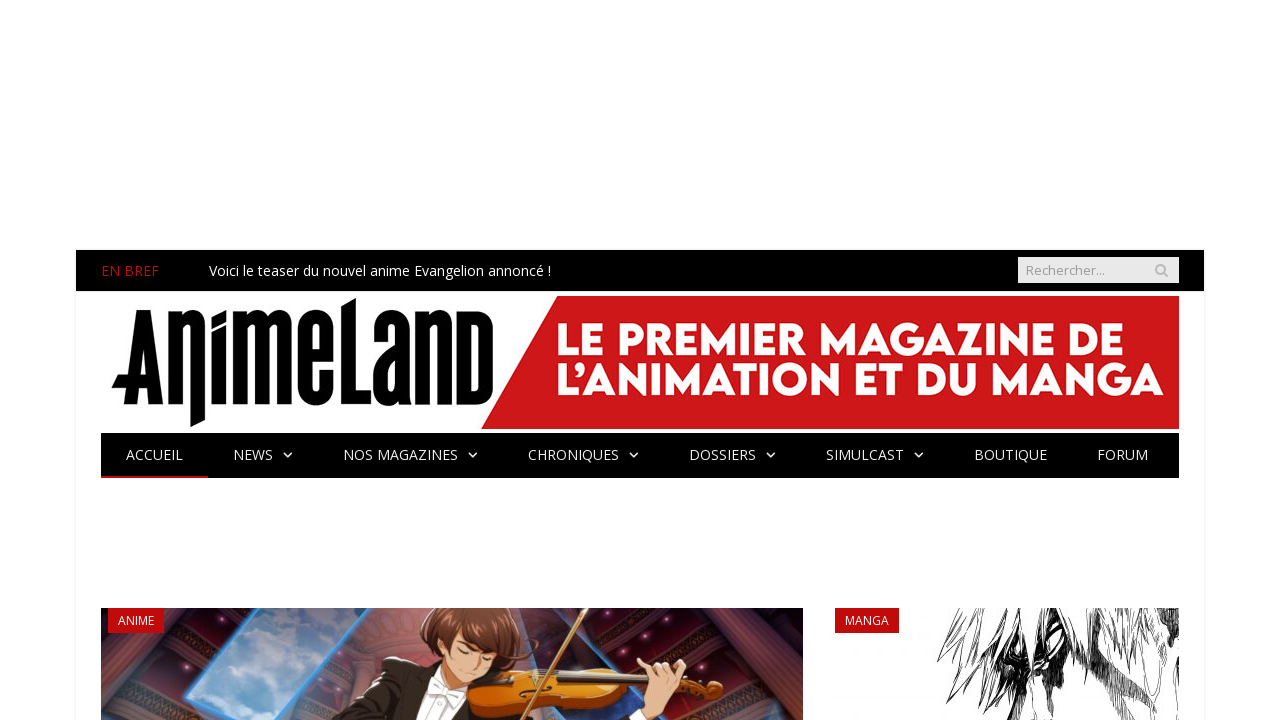